Tests clicking a JavaScript confirm dialog and accepting it (clicking OK), then verifies the result message

Starting URL: https://the-internet.herokuapp.com/javascript_alerts

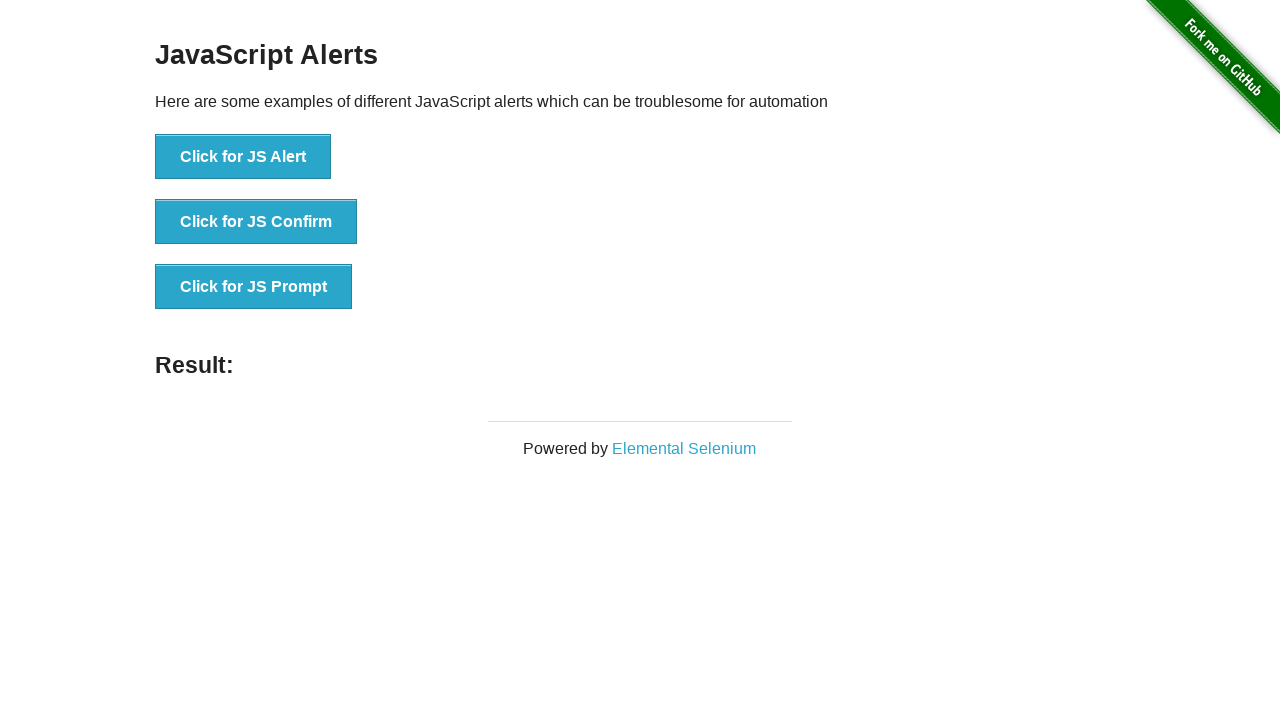

Navigated to JavaScript alerts test page
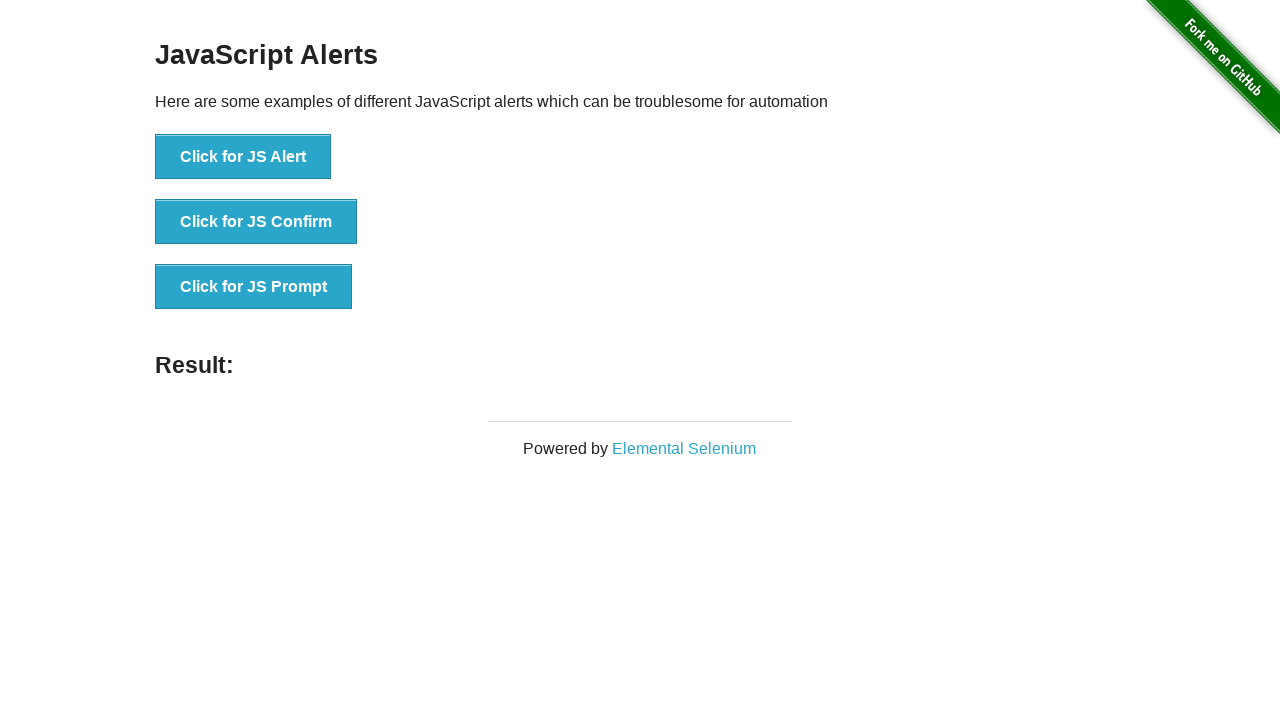

Set up dialog handler to accept confirm dialogs
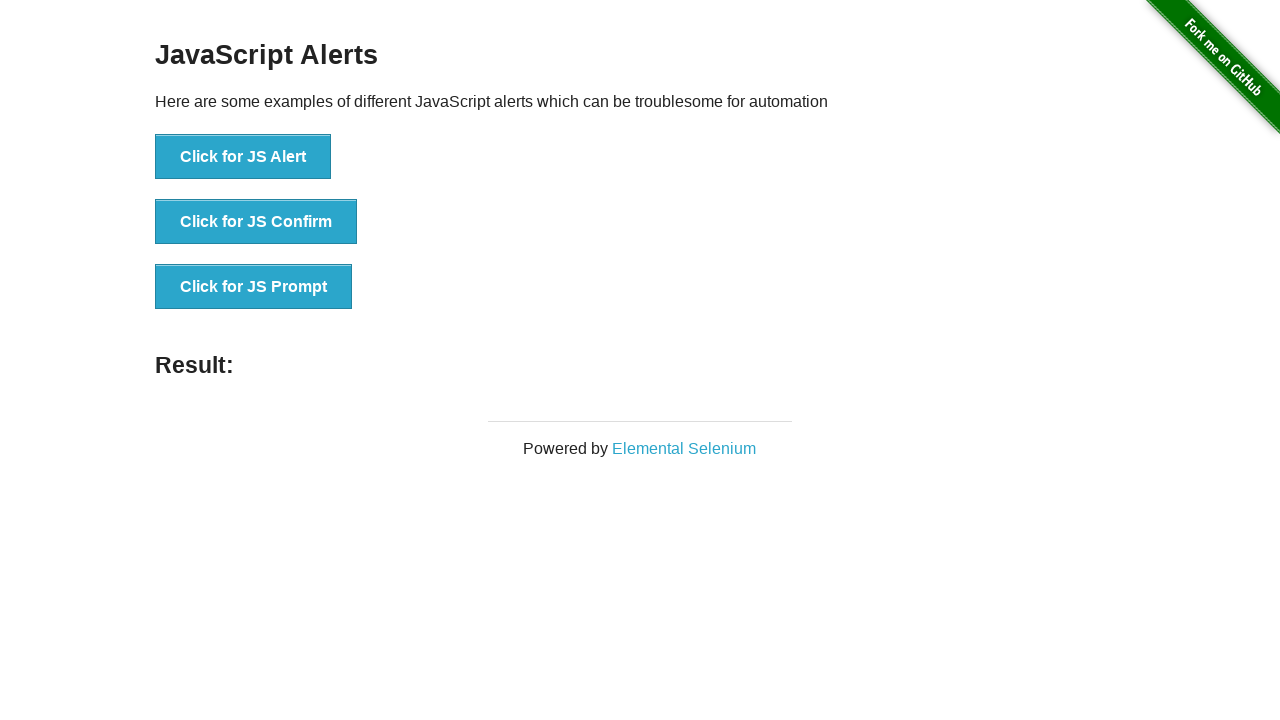

Clicked the JS Confirm button at (256, 222) on xpath=//button[.='Click for JS Confirm']
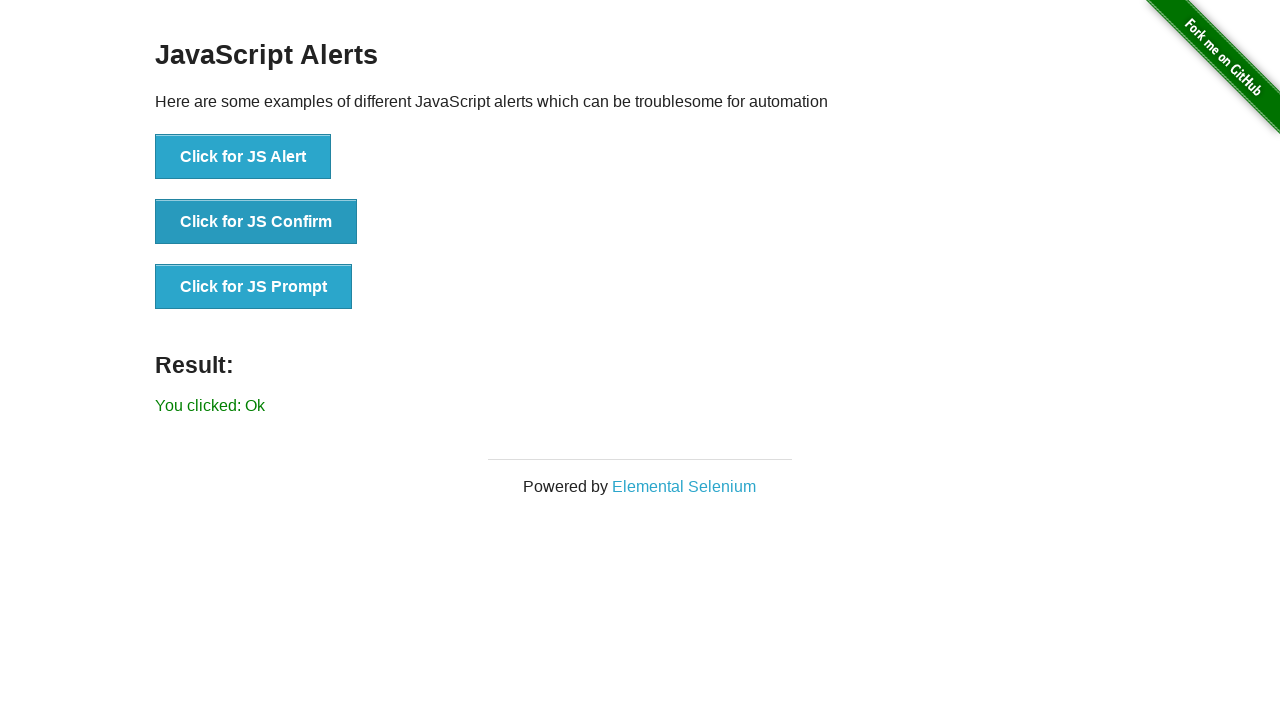

Result message appeared after accepting confirm dialog
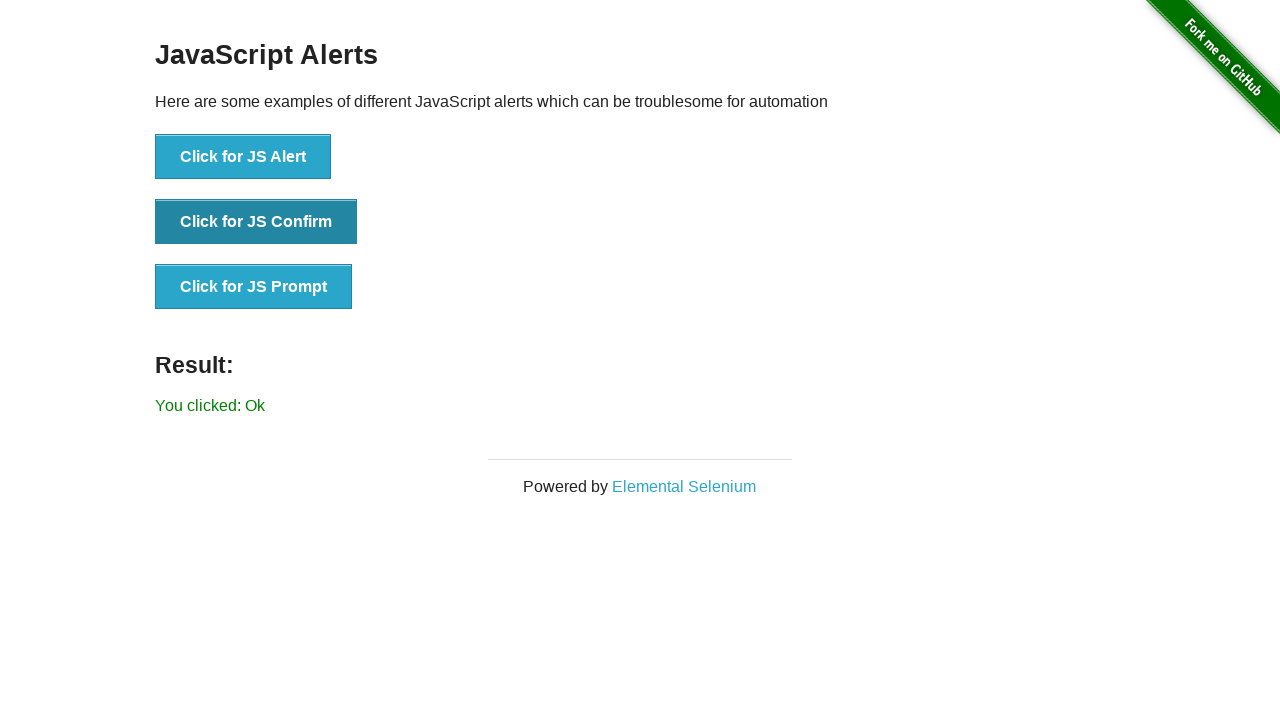

Verified result message contains 'You clicked: Ok'
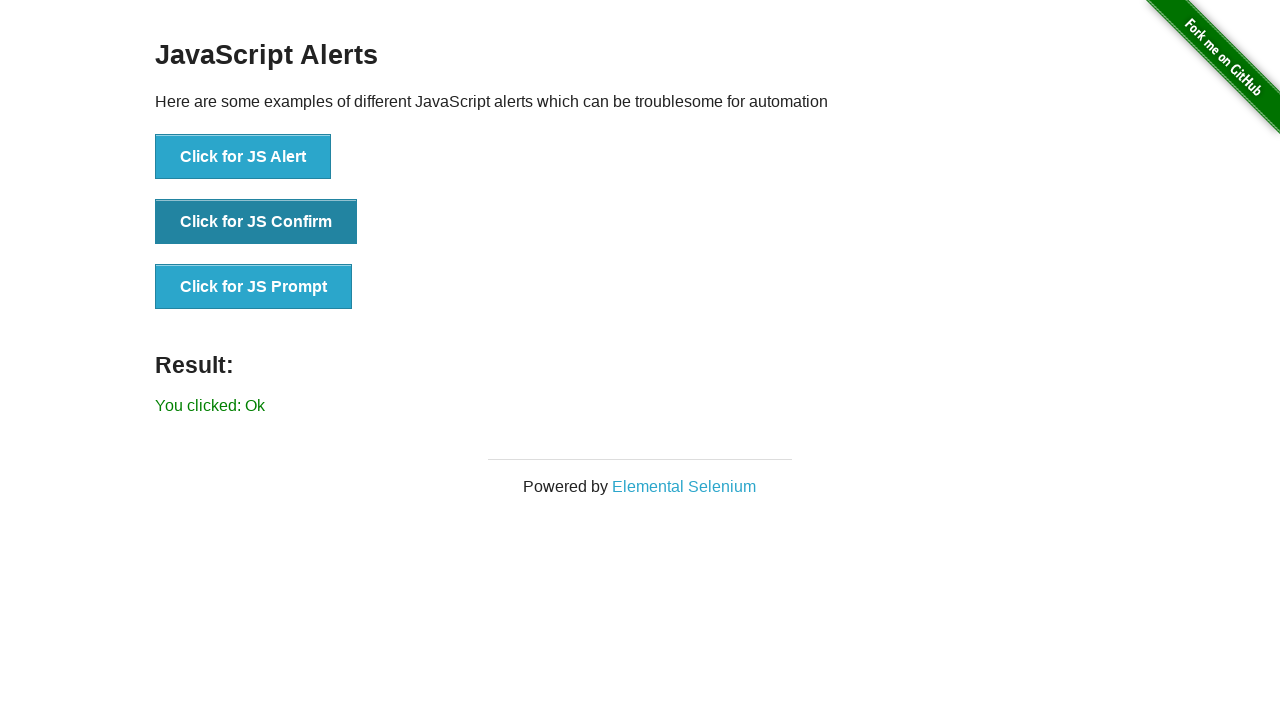

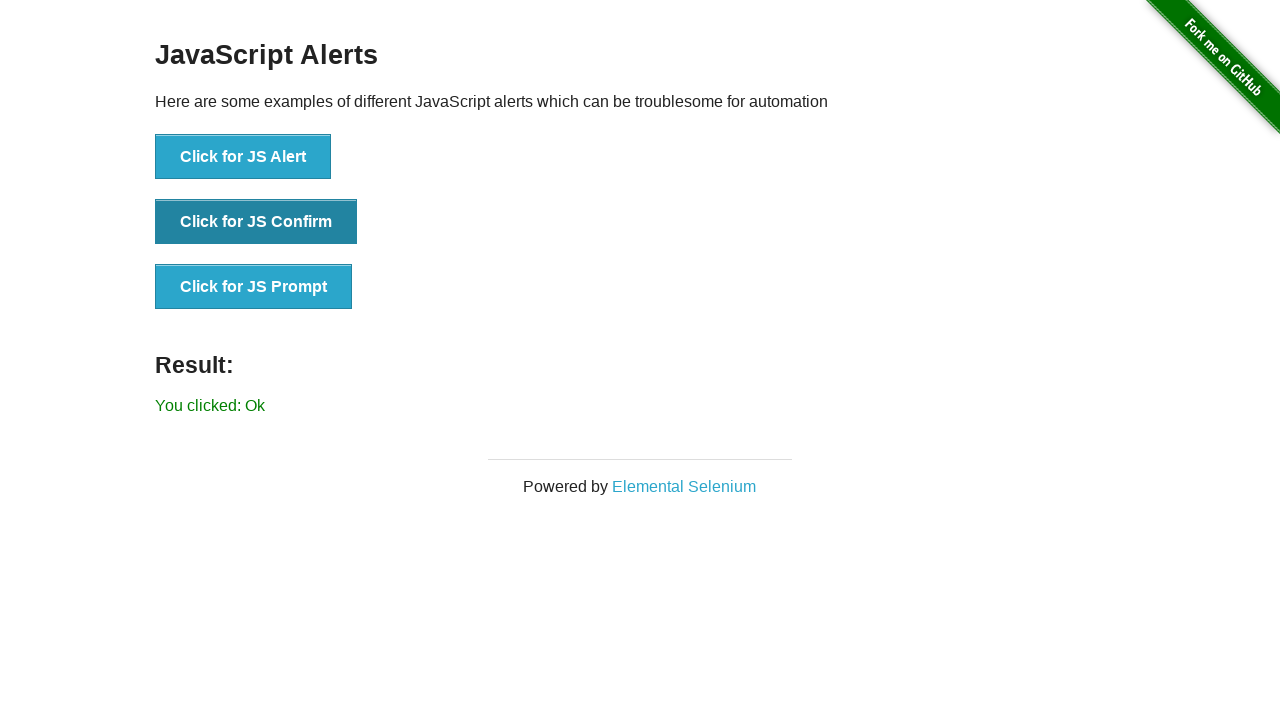